Tests JavaScript-based interactions by clicking a link to navigate to a basic test page, then fills a first name input field with a test value.

Starting URL: https://testeroprogramowania.github.io/selenium/

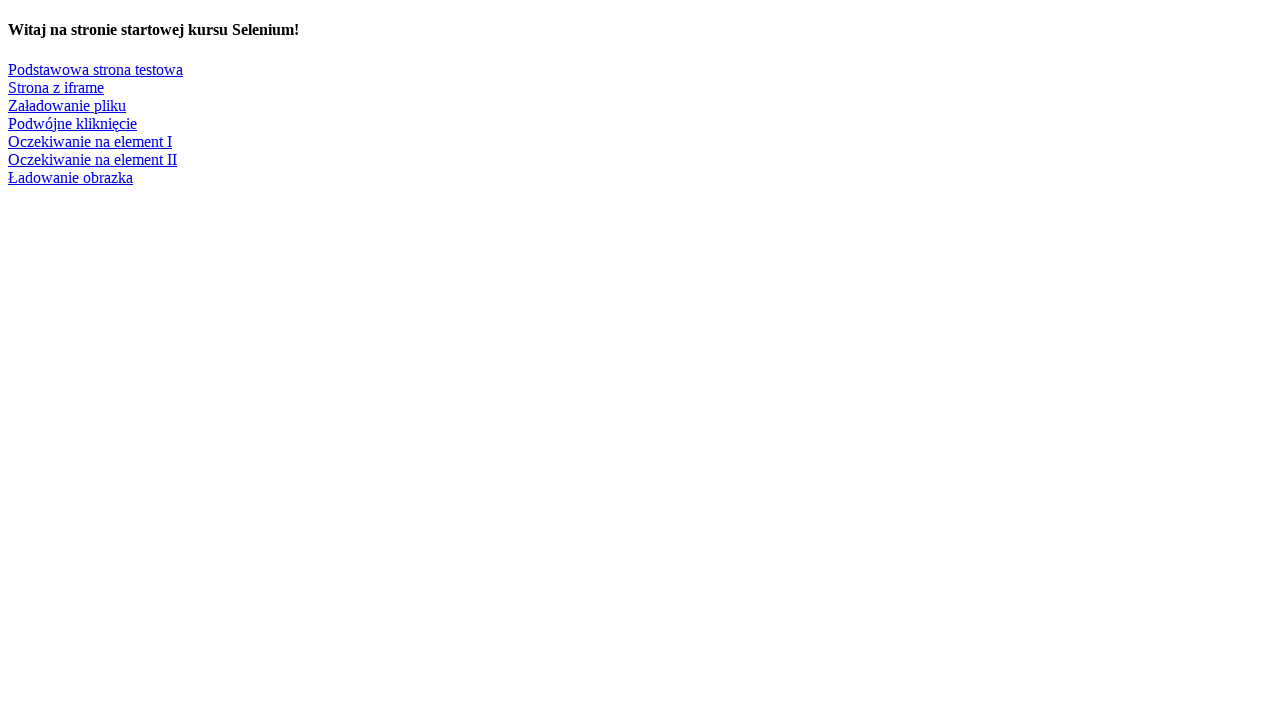

Clicked link to basic test page (Podstawowa strona testowa) at (96, 69) on text=Podstawowa strona testowa
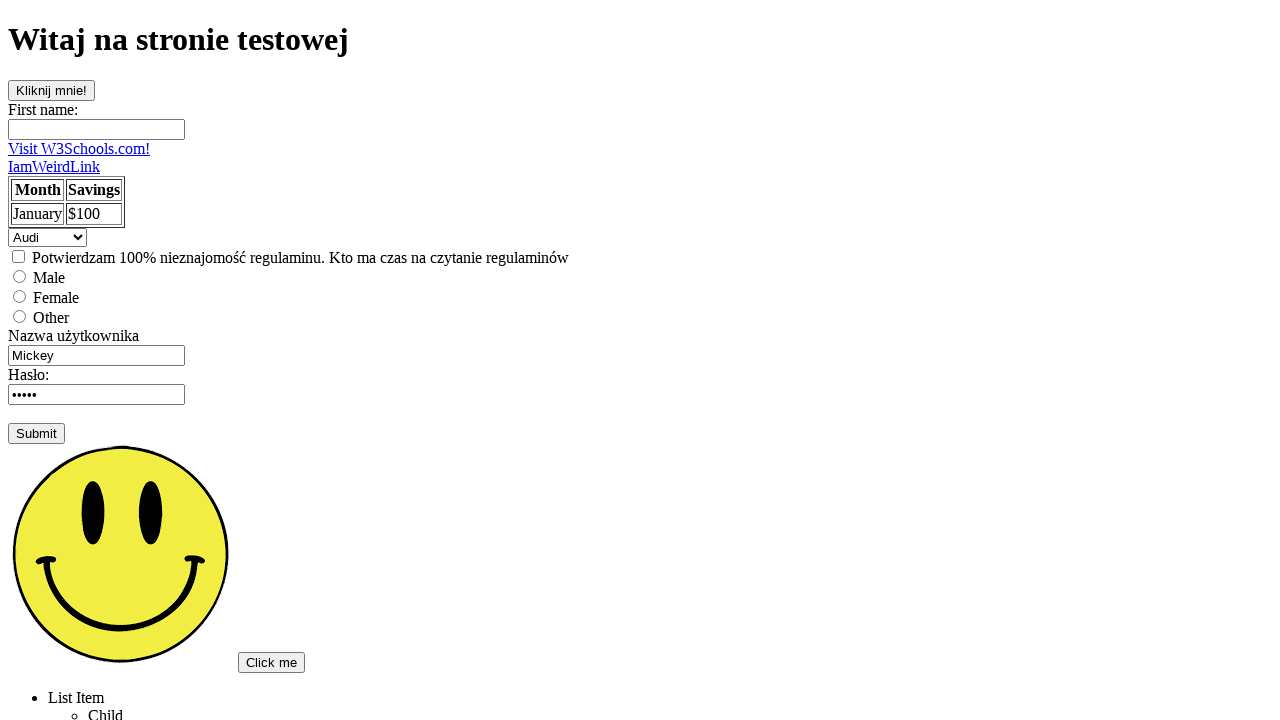

Page loaded and DOM content rendered
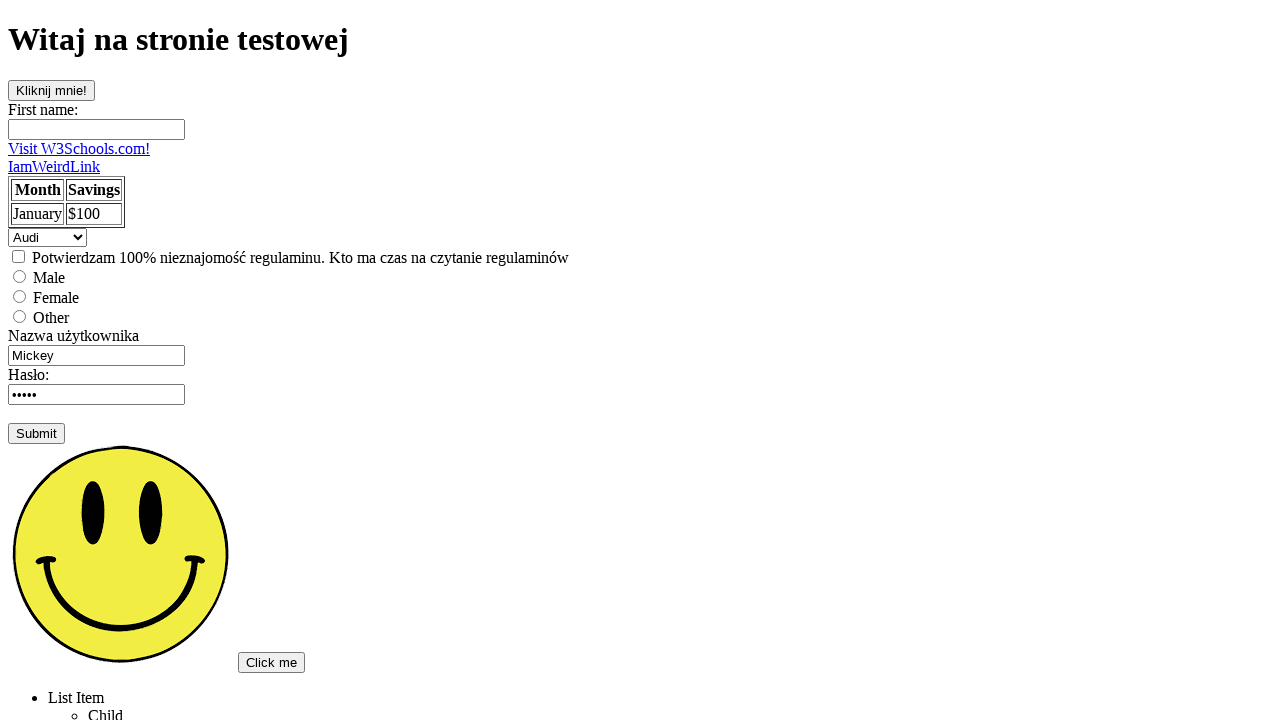

Filled first name field with 'Test' on input[name='fname']
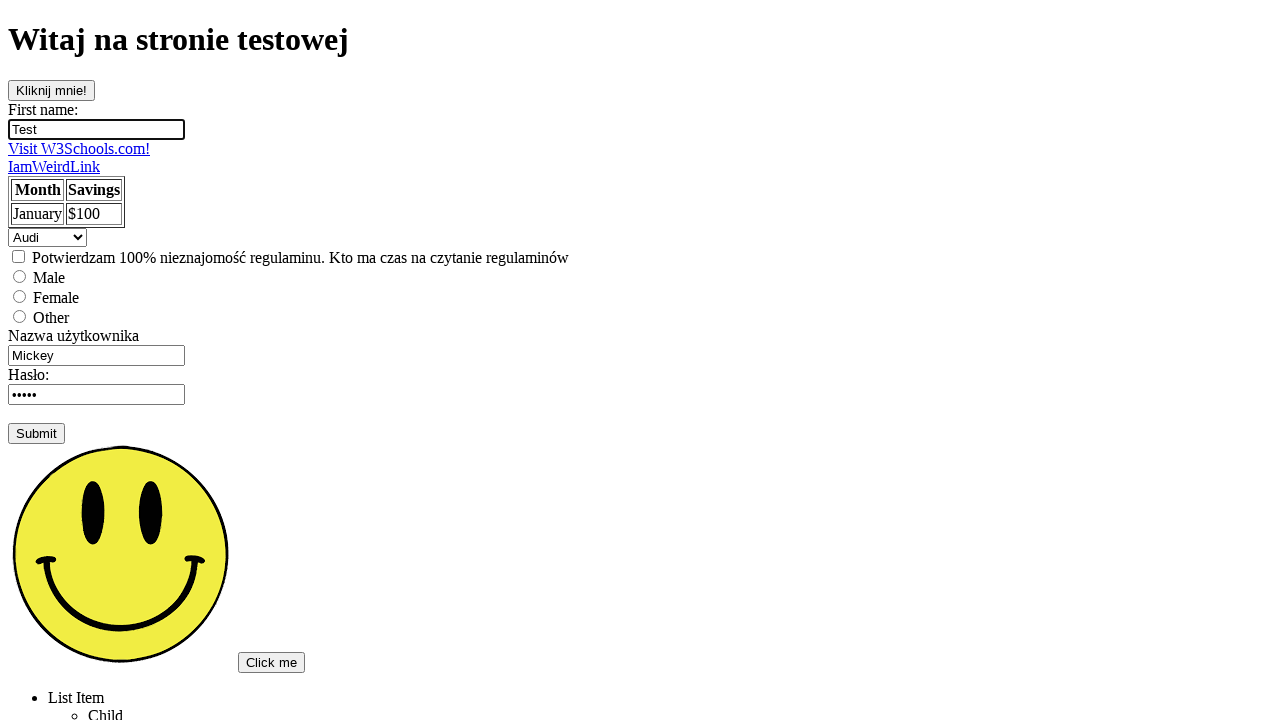

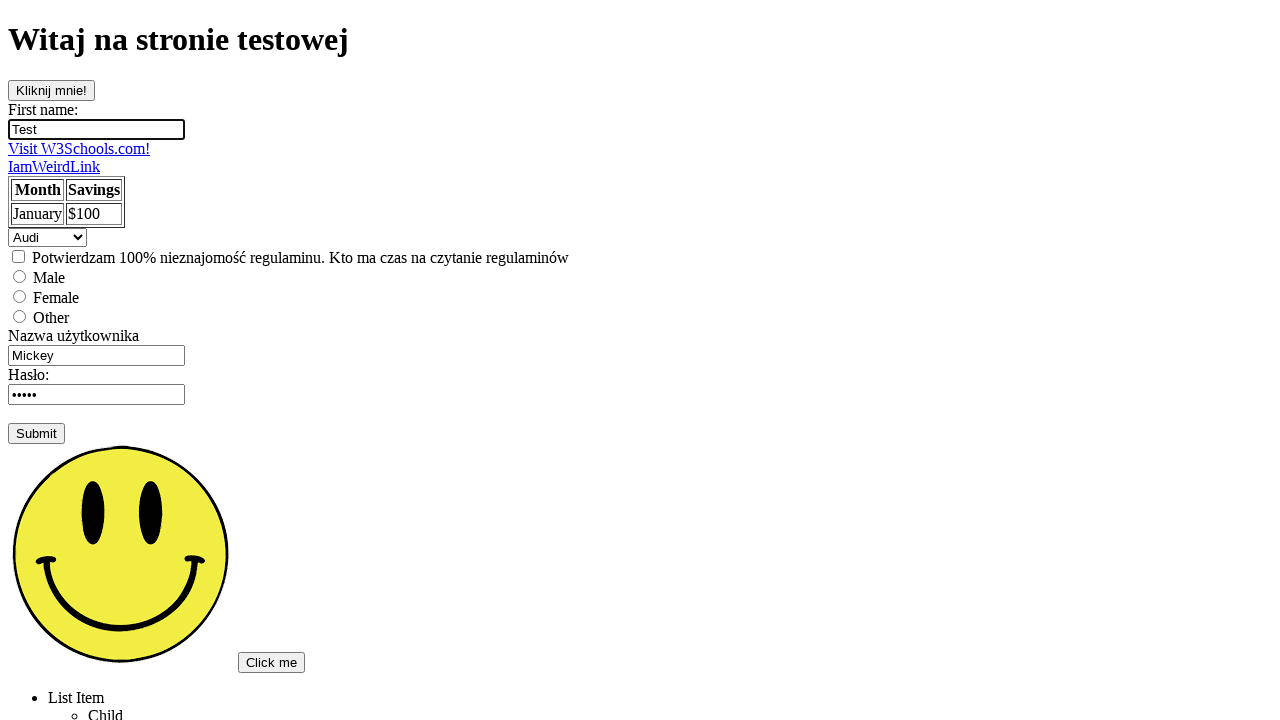